Launches a browser, navigates to the TestMeApp homepage, and verifies that the page title is "Home"

Starting URL: https://lkmdemoaut.accenture.com/TestMeApp/fetchcat.htm

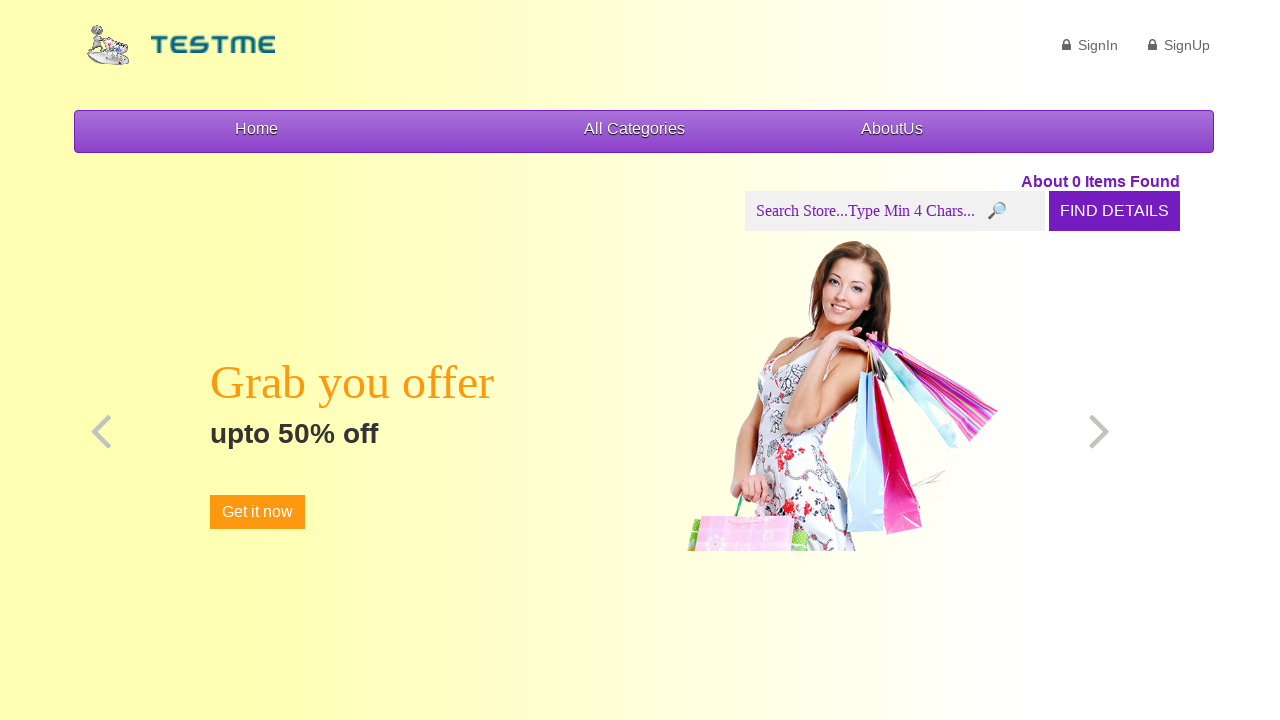

Verified page title is 'Home'
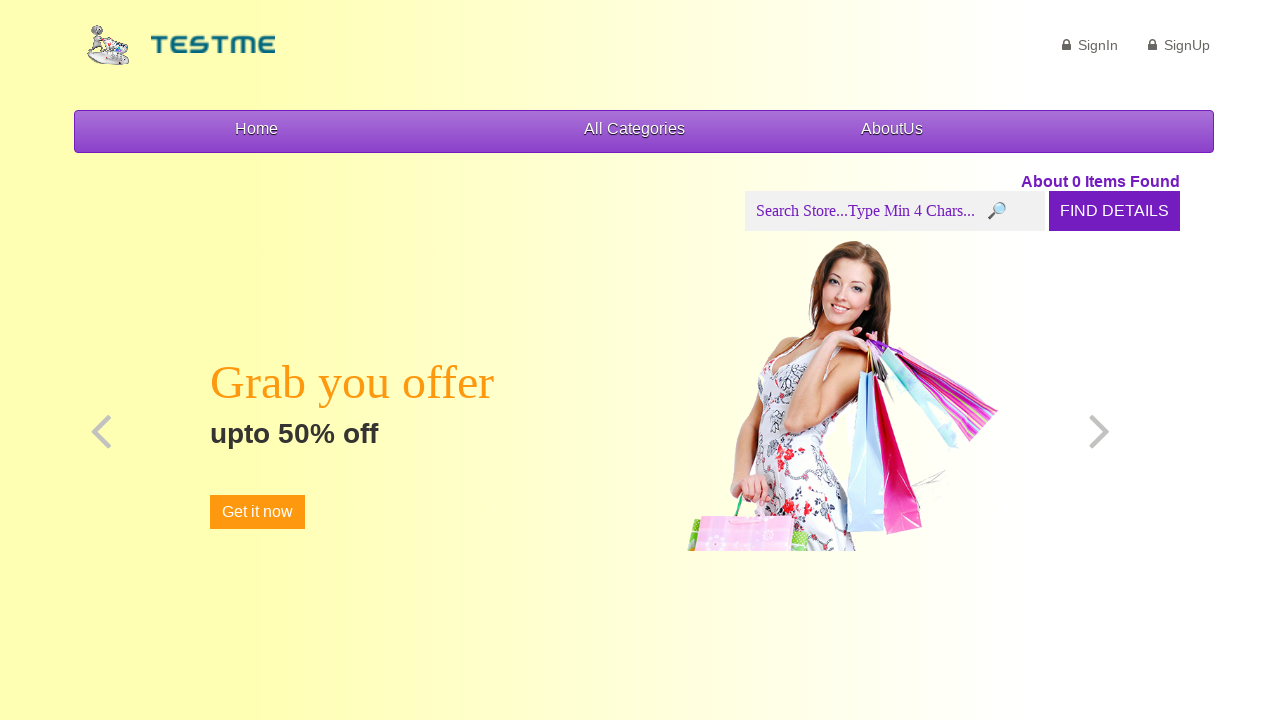

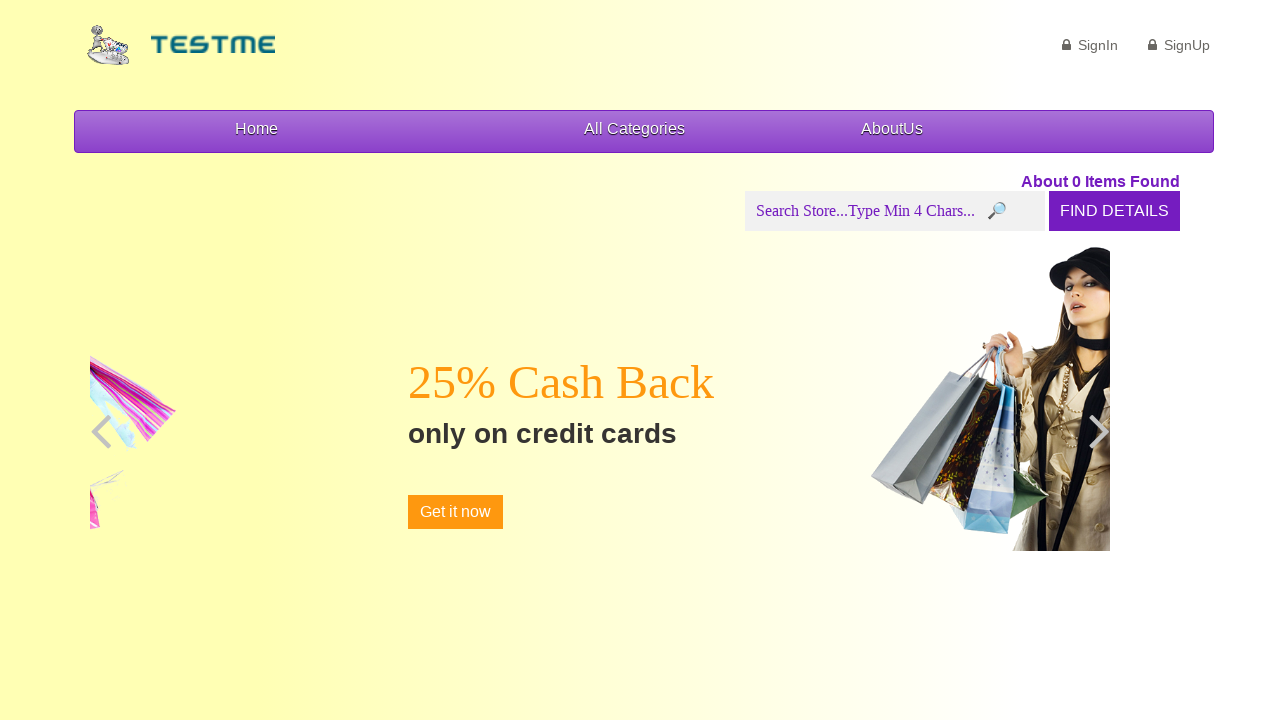